Tests table sorting functionality by clicking on a column header and verifying that the items are displayed in sorted order

Starting URL: https://rahulshettyacademy.com/seleniumPractise/#/offers

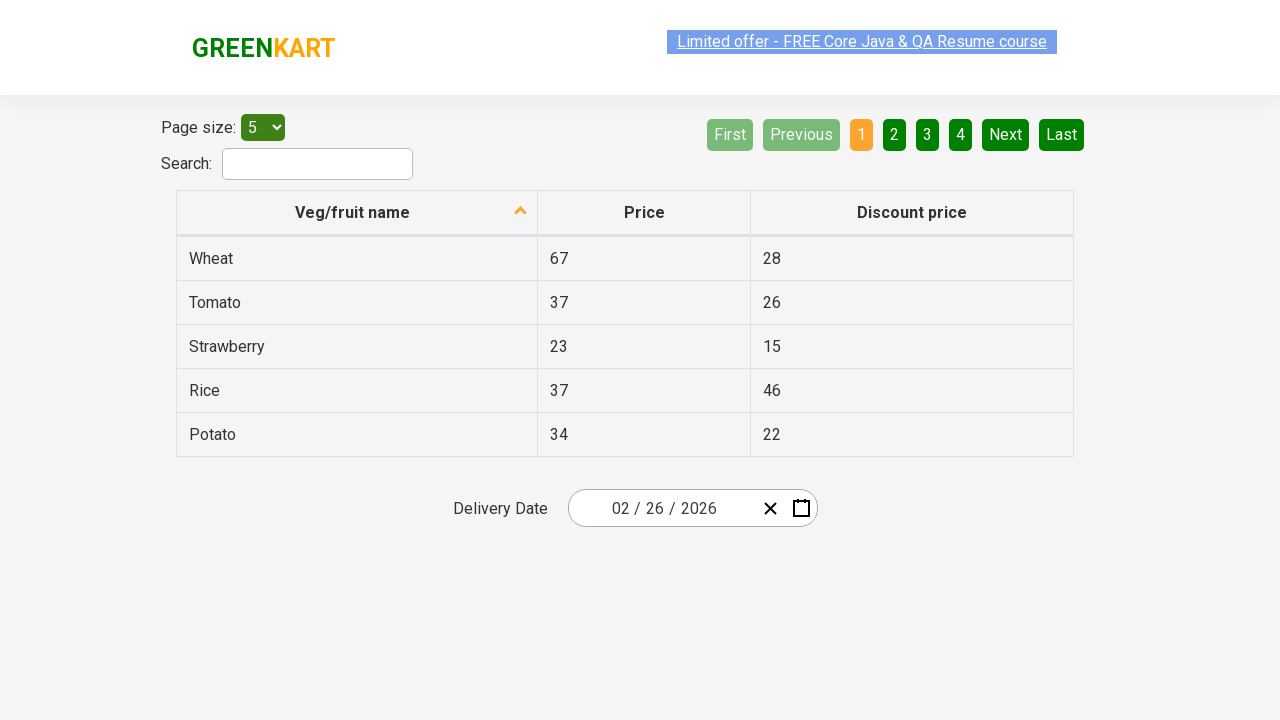

Clicked first column header to sort table at (357, 213) on xpath=//table[@class='table table-bordered']/thead/tr/th[1]
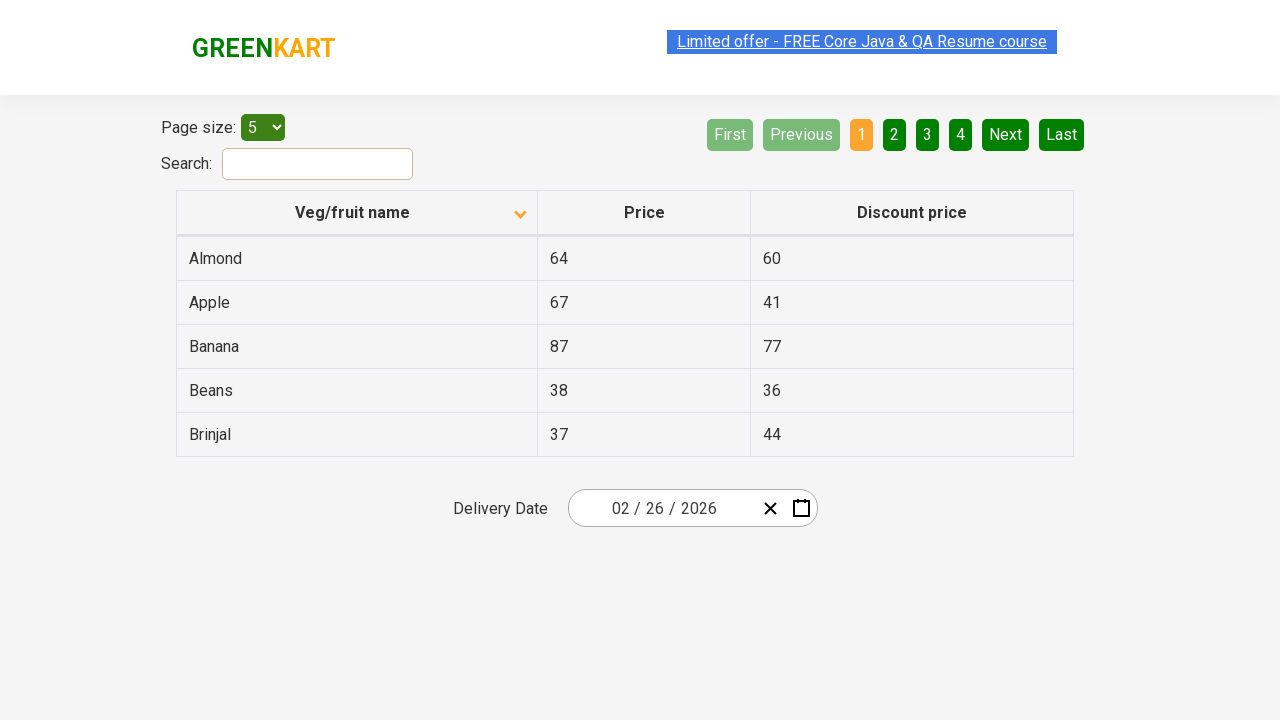

Waited 2000ms for table to be sorted
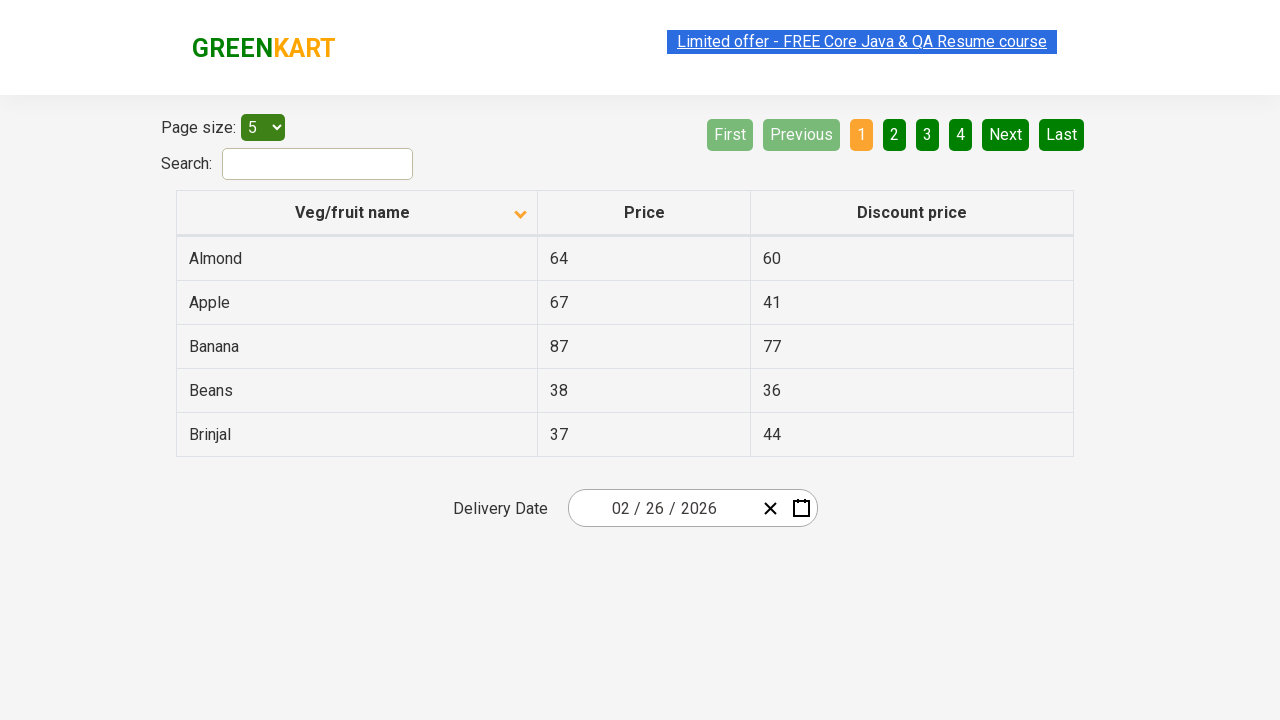

Retrieved all vegetable names from first column (5 items)
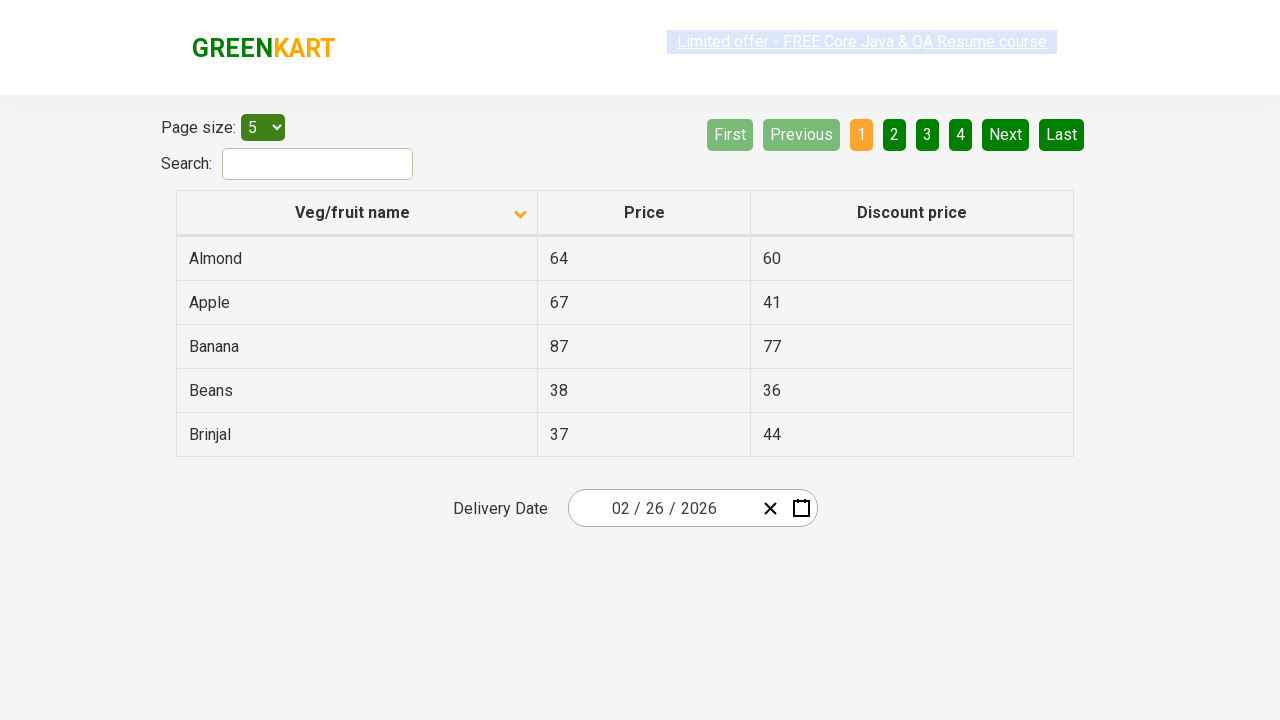

Verified that vegetables are displayed in alphabetical sorted order
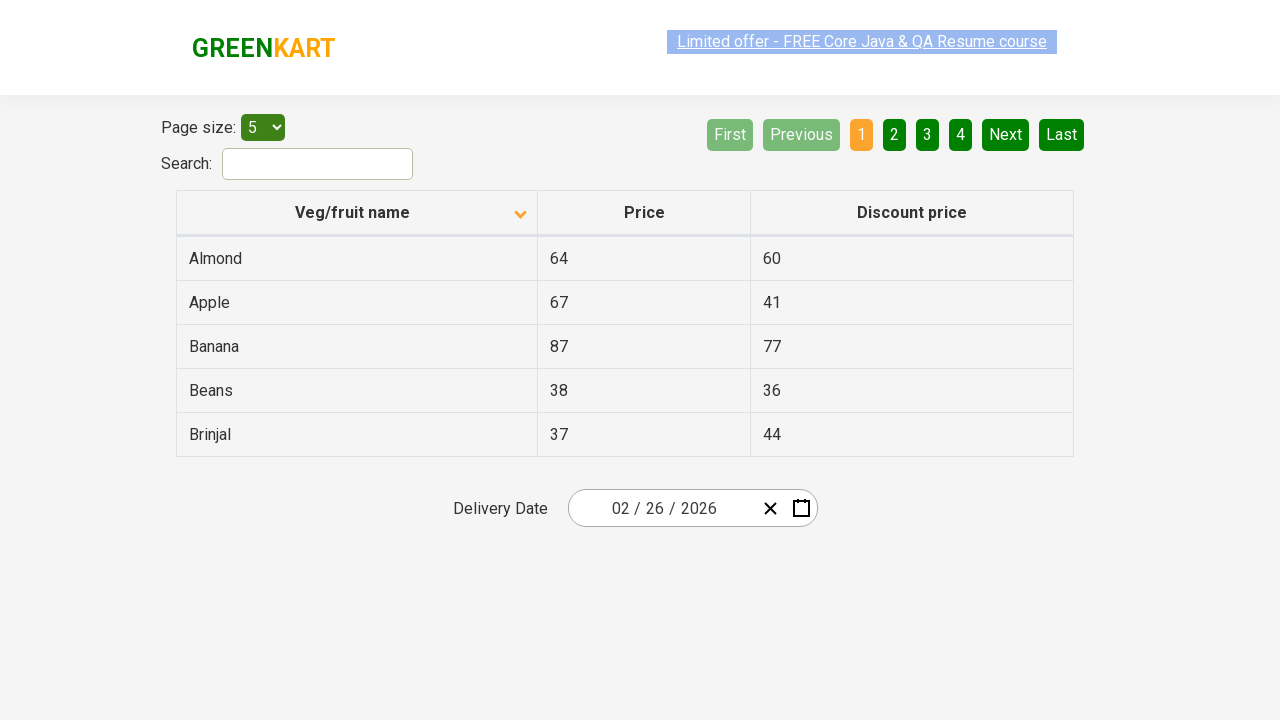

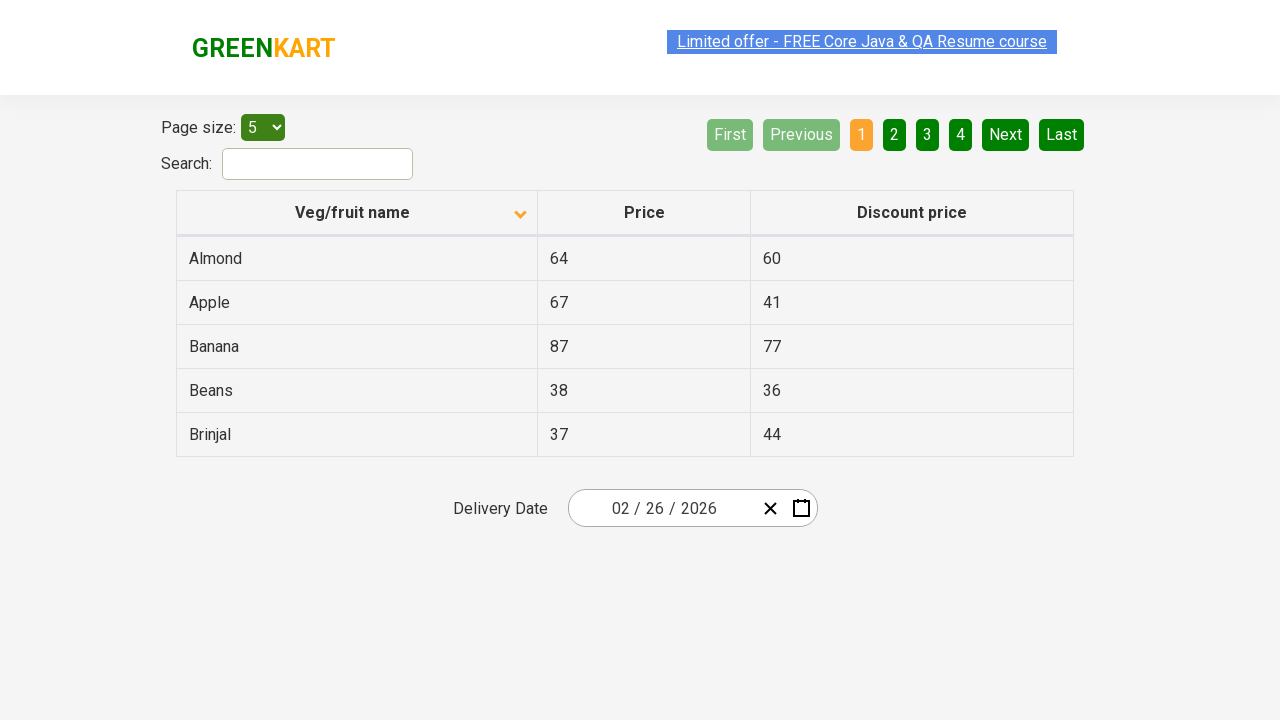